Tests searching in a book application by accessing a search field within a Shadow DOM and entering a search query

Starting URL: https://books-pwakit.appspot.com/

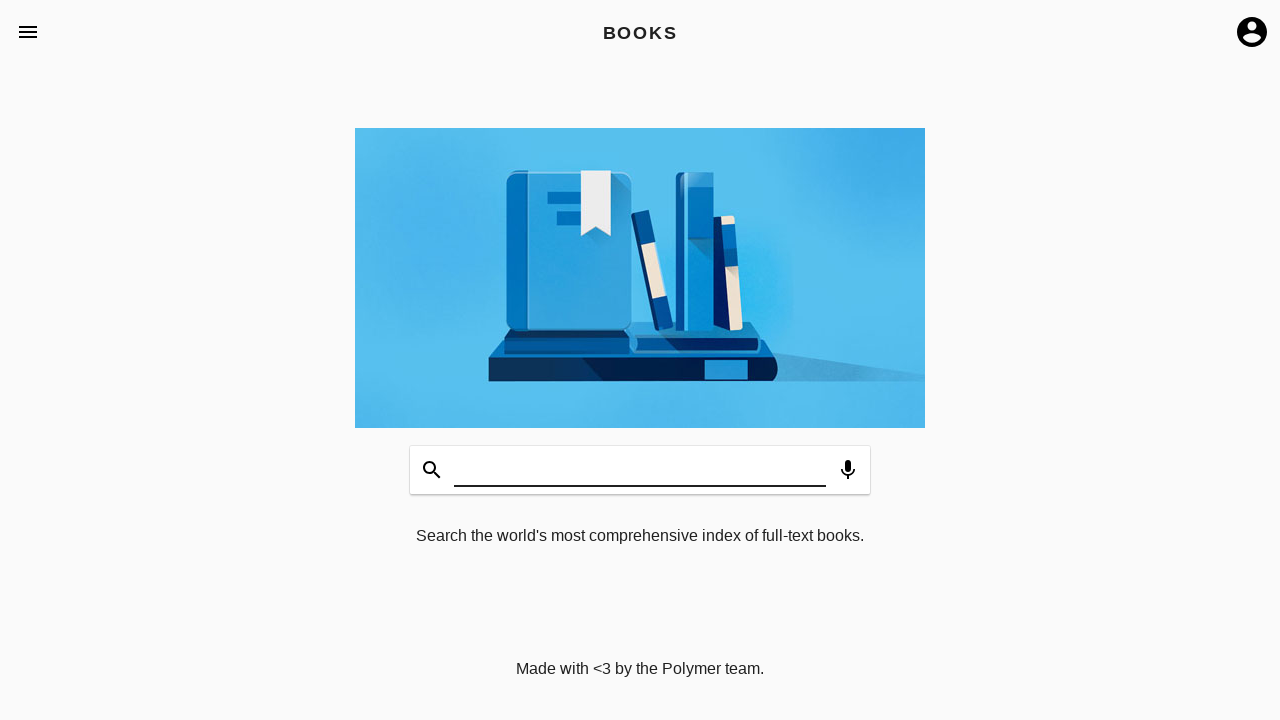

Navigated to books application
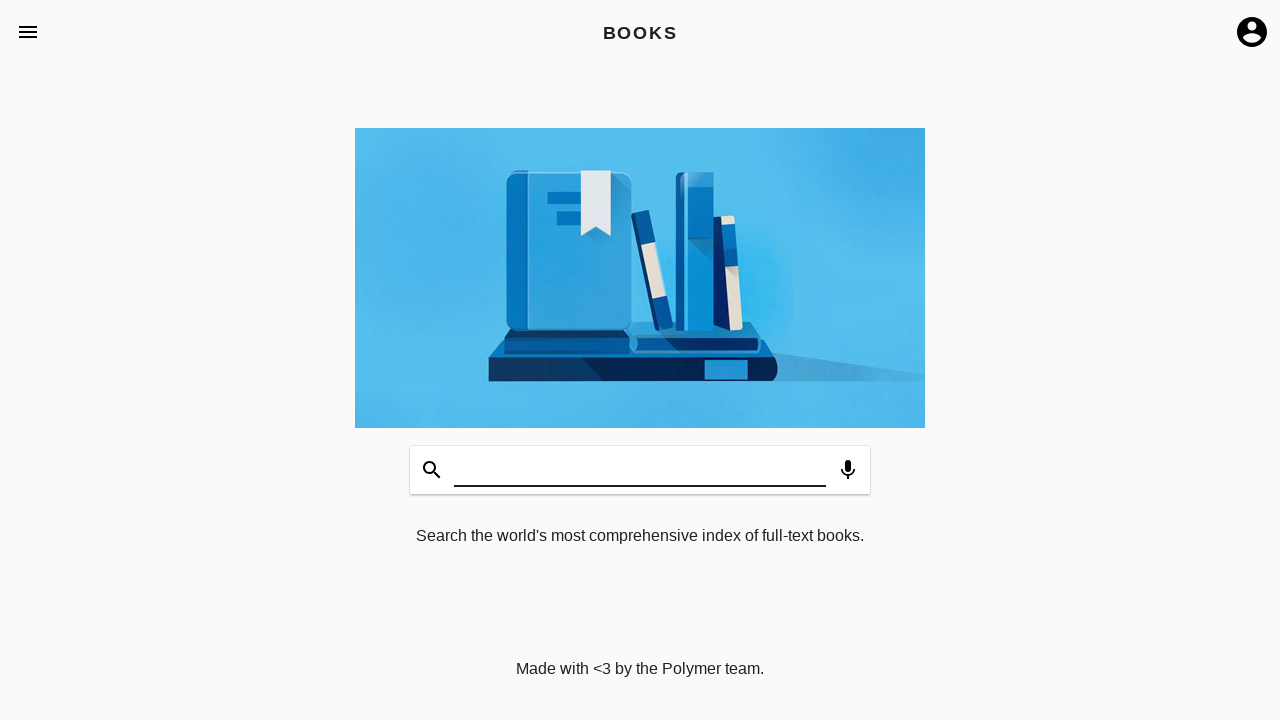

Located the book-app shadow host element
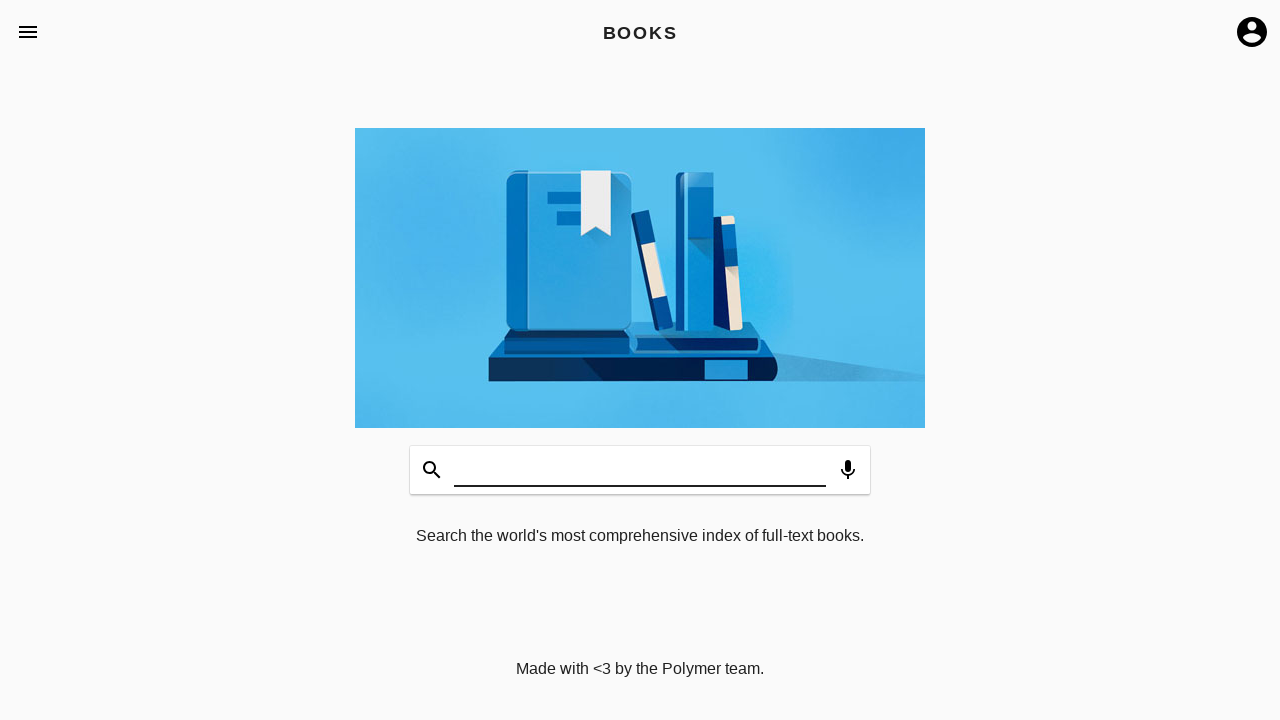

Entered 'Selenium WebDriver' in the search field within Shadow DOM on book-app >> input#input
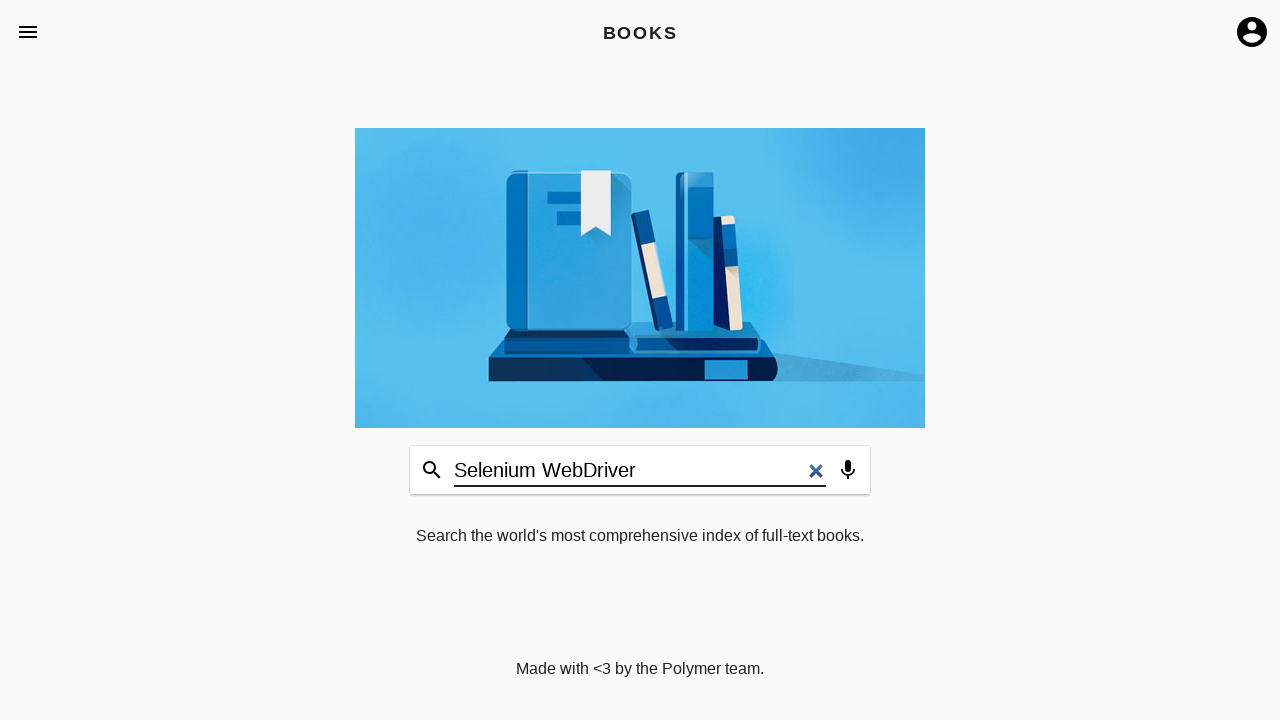

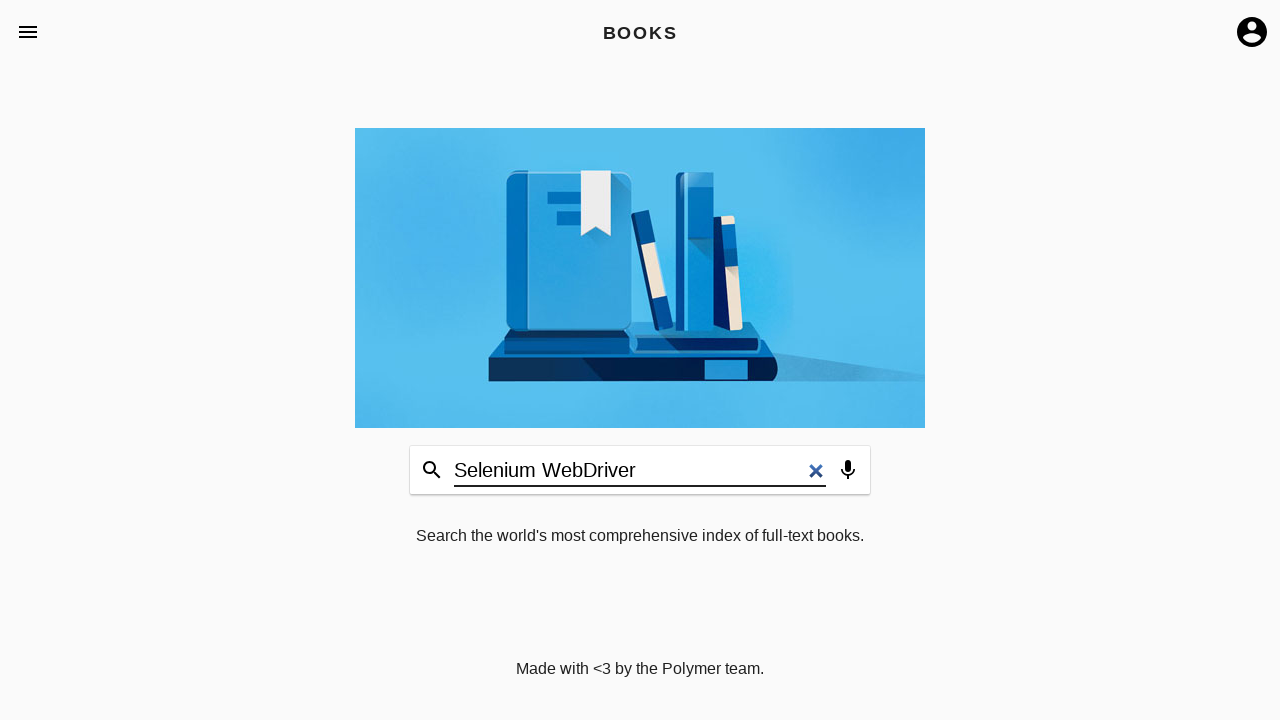